Tests moving mouse by offset from current pointer position

Starting URL: https://www.selenium.dev/selenium/web/mouse_interaction.html

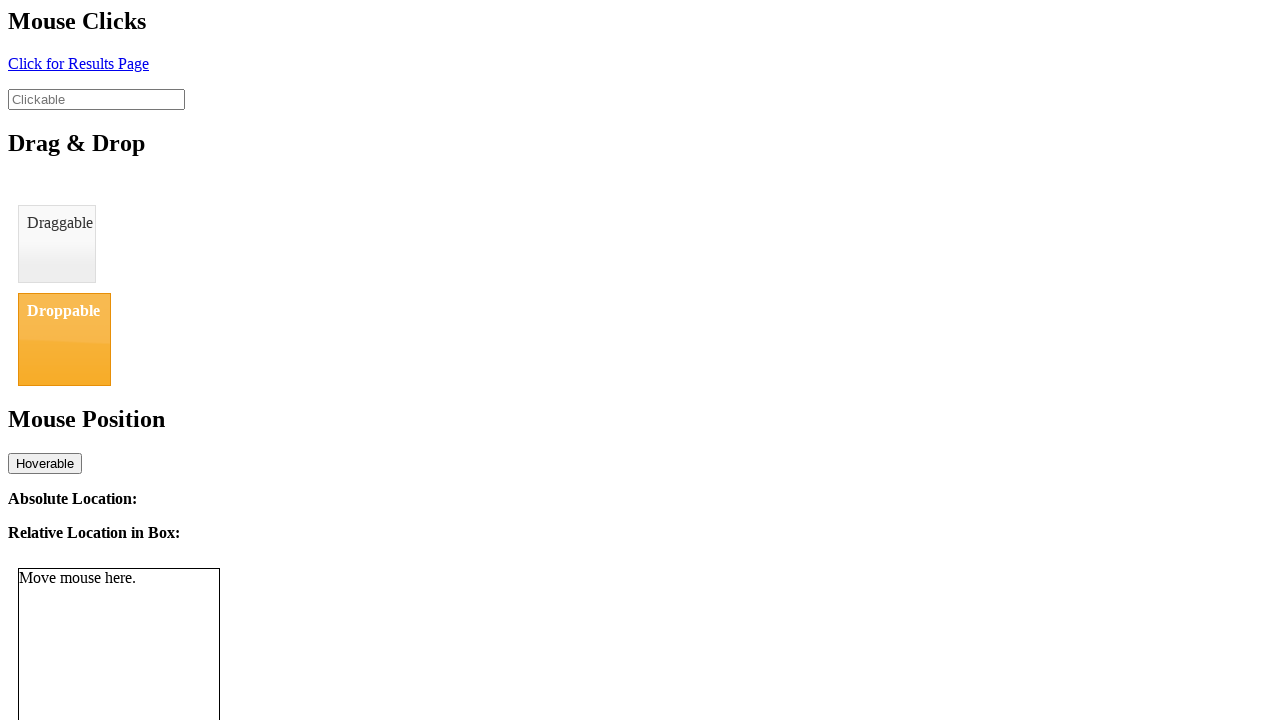

Moved mouse to initial position (8, 11) at (8, 11)
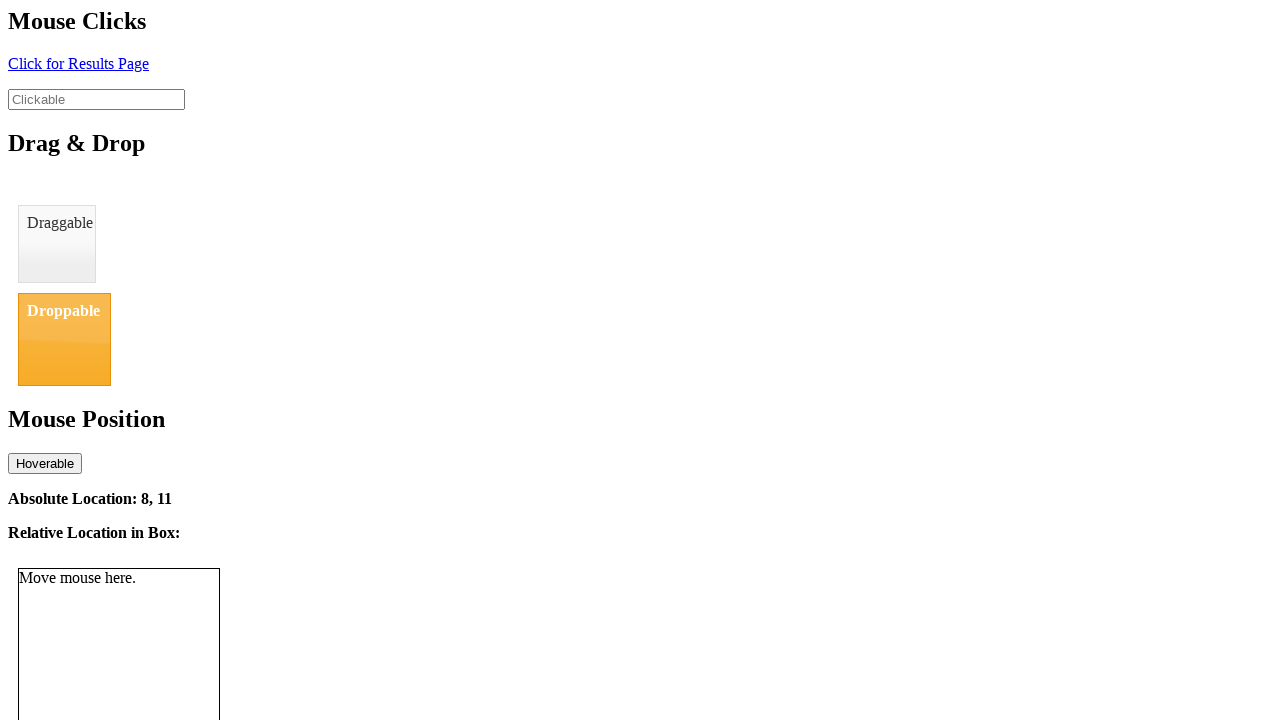

Moved mouse by offset from current pointer location to (21, 26) at (21, 26)
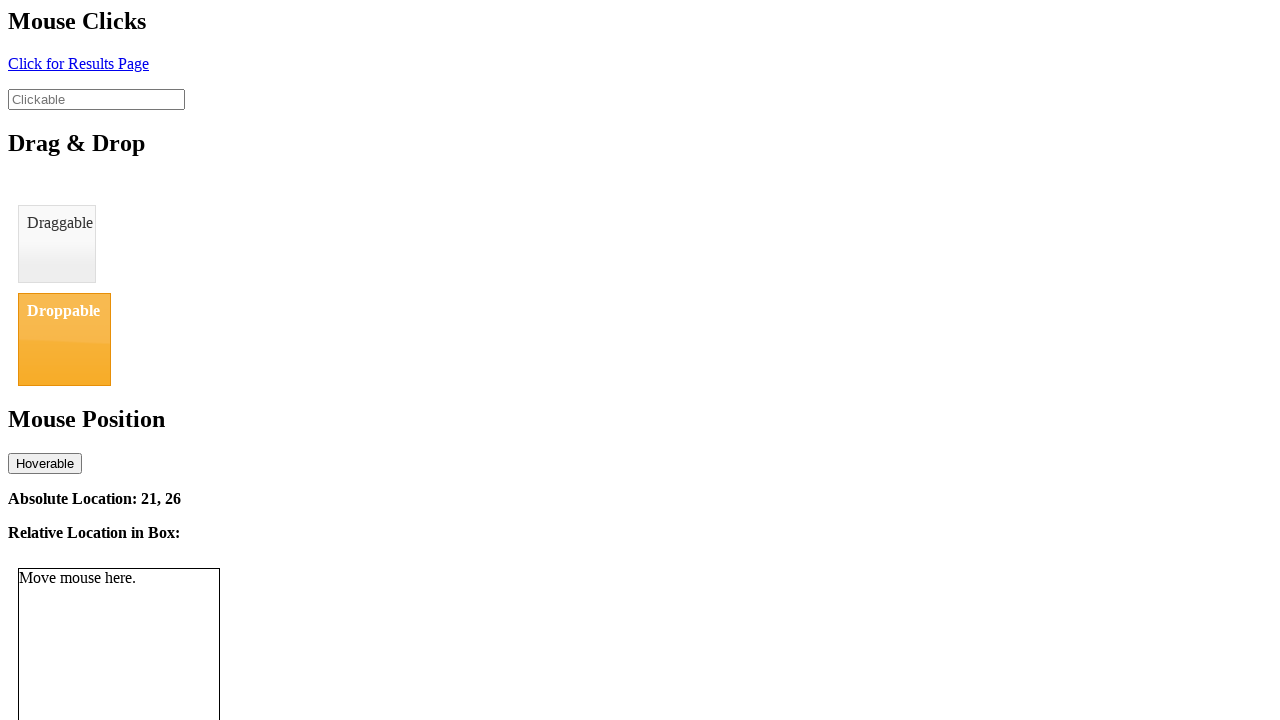

Verified absolute location element is visible
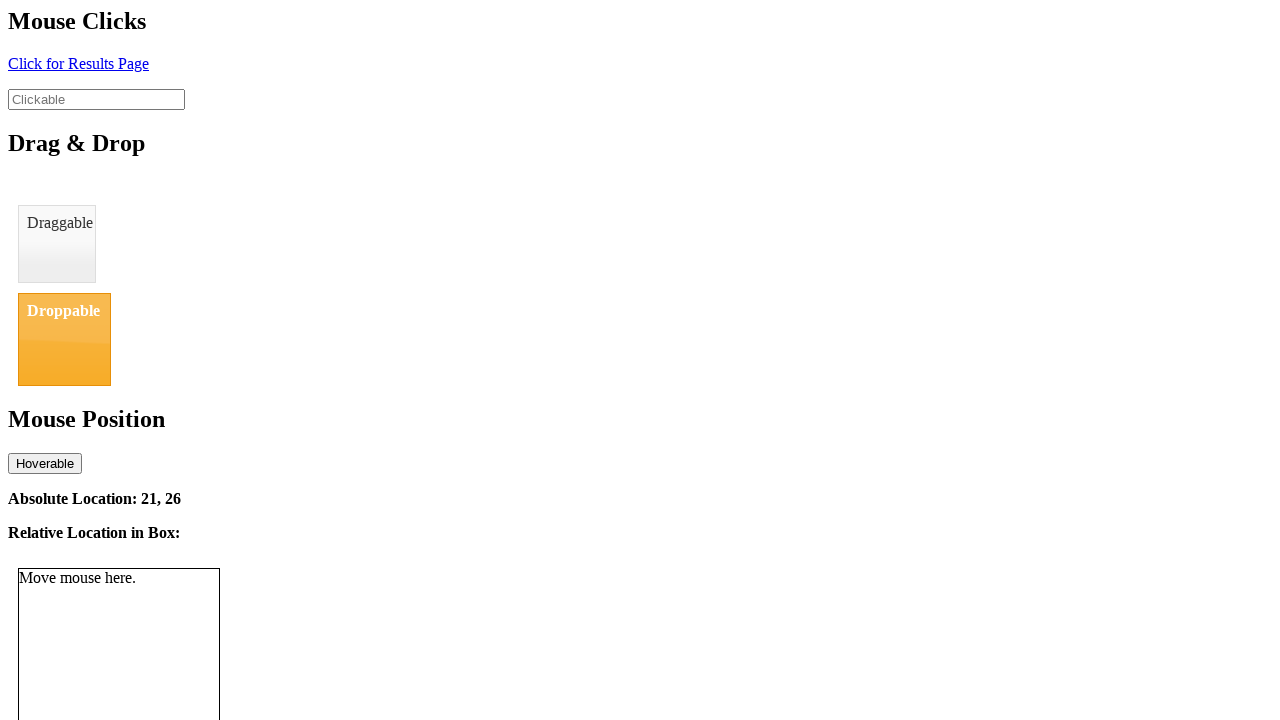

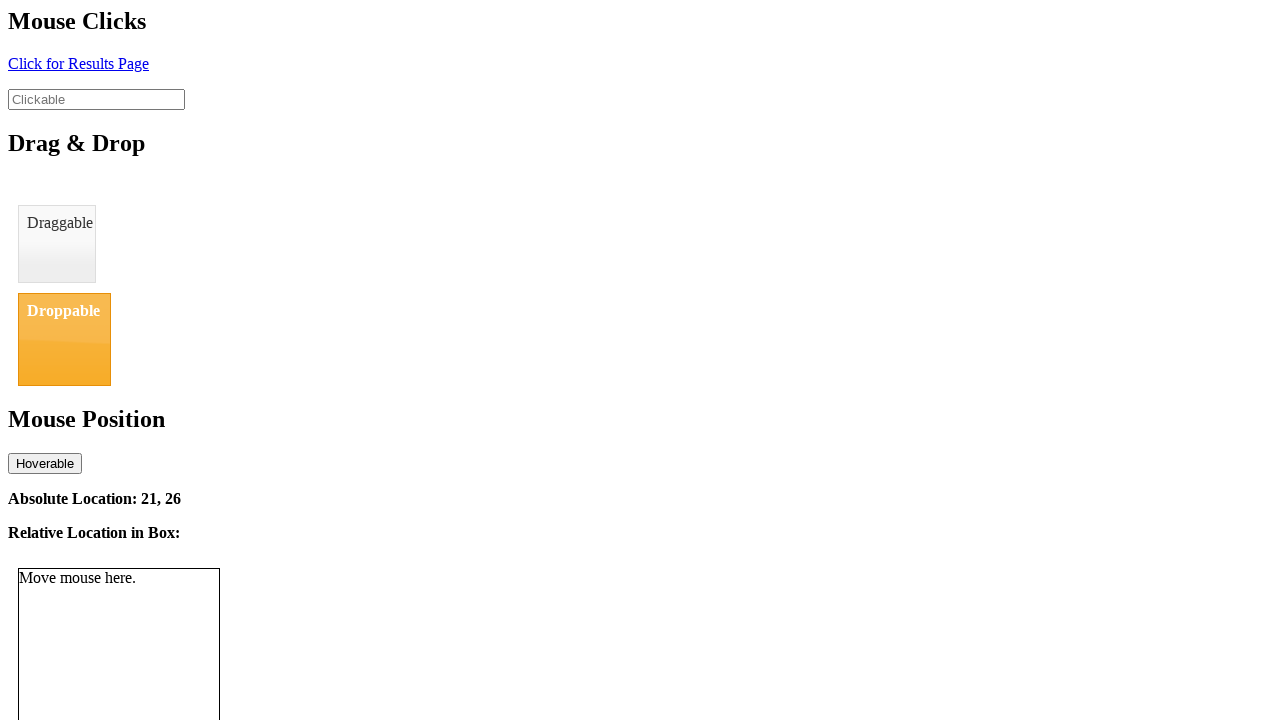